Tests dynamic content loading by clicking Start button and waiting for the Hello World text element to appear

Starting URL: https://the-internet.herokuapp.com/dynamic_loading/1

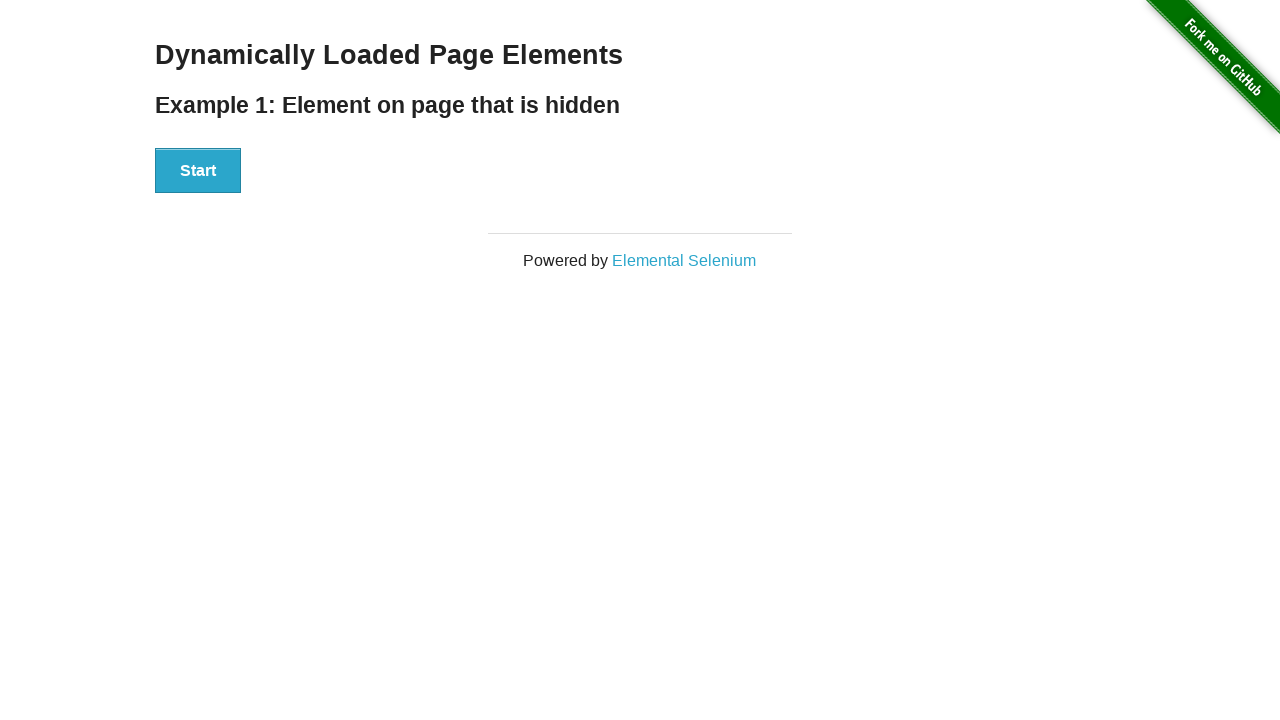

Clicked the Start button at (198, 171) on xpath=//button
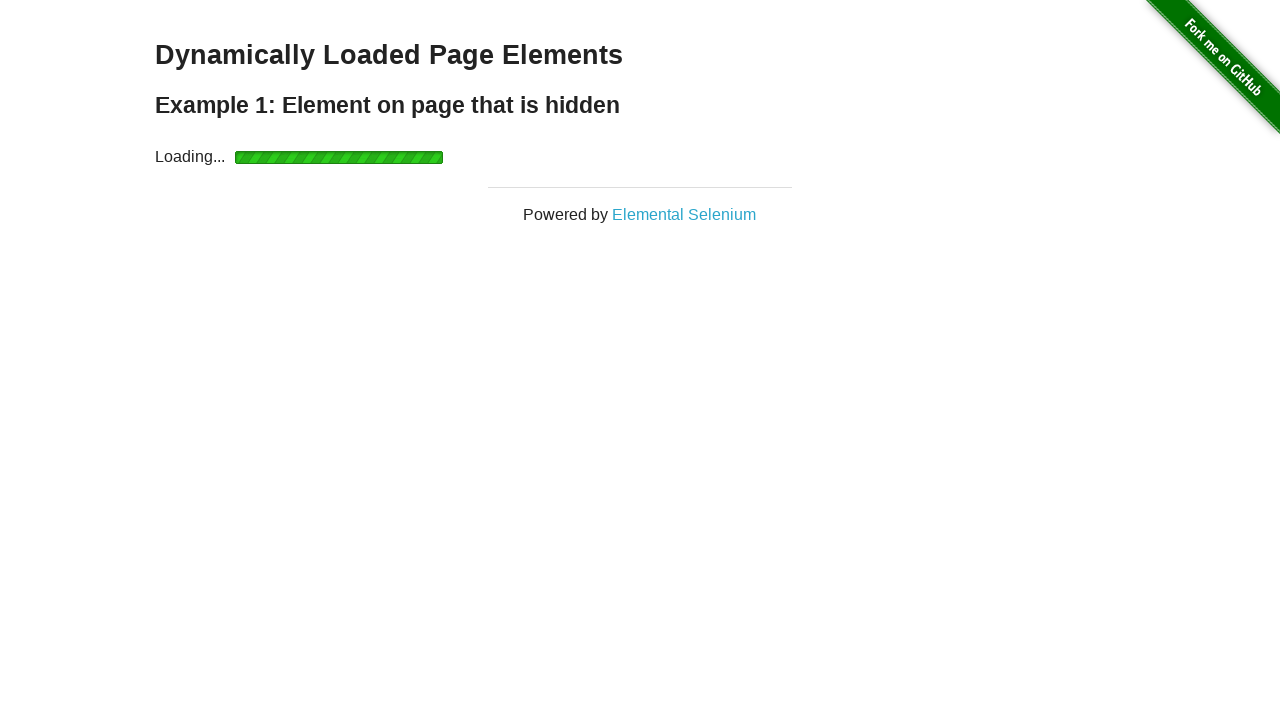

Waited for Hello World text element to appear
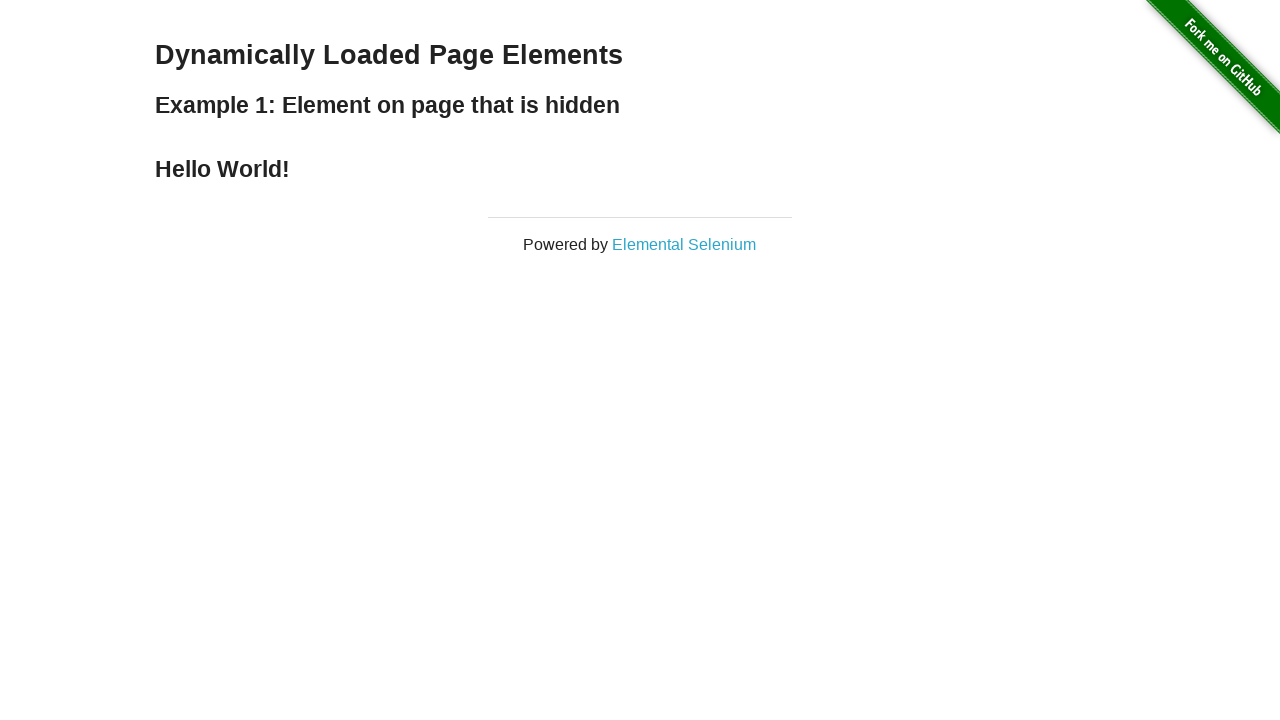

Located the Hello World text element
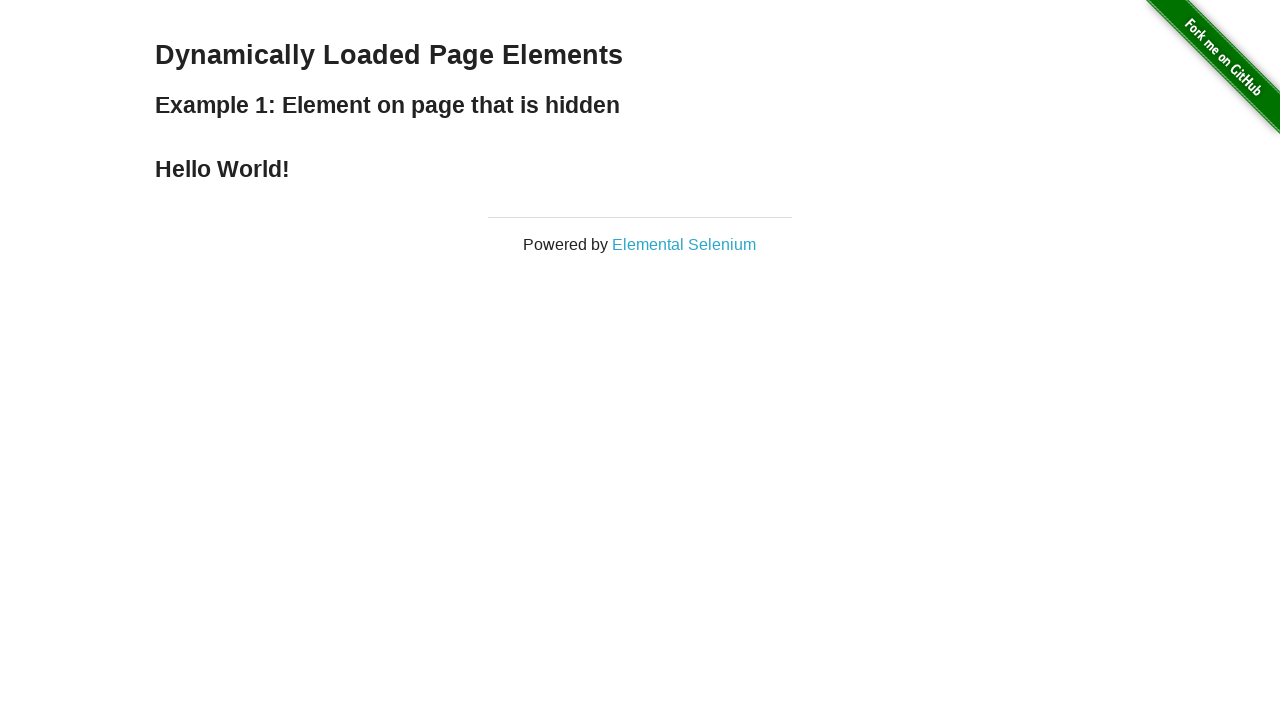

Verified Hello World text content is correct
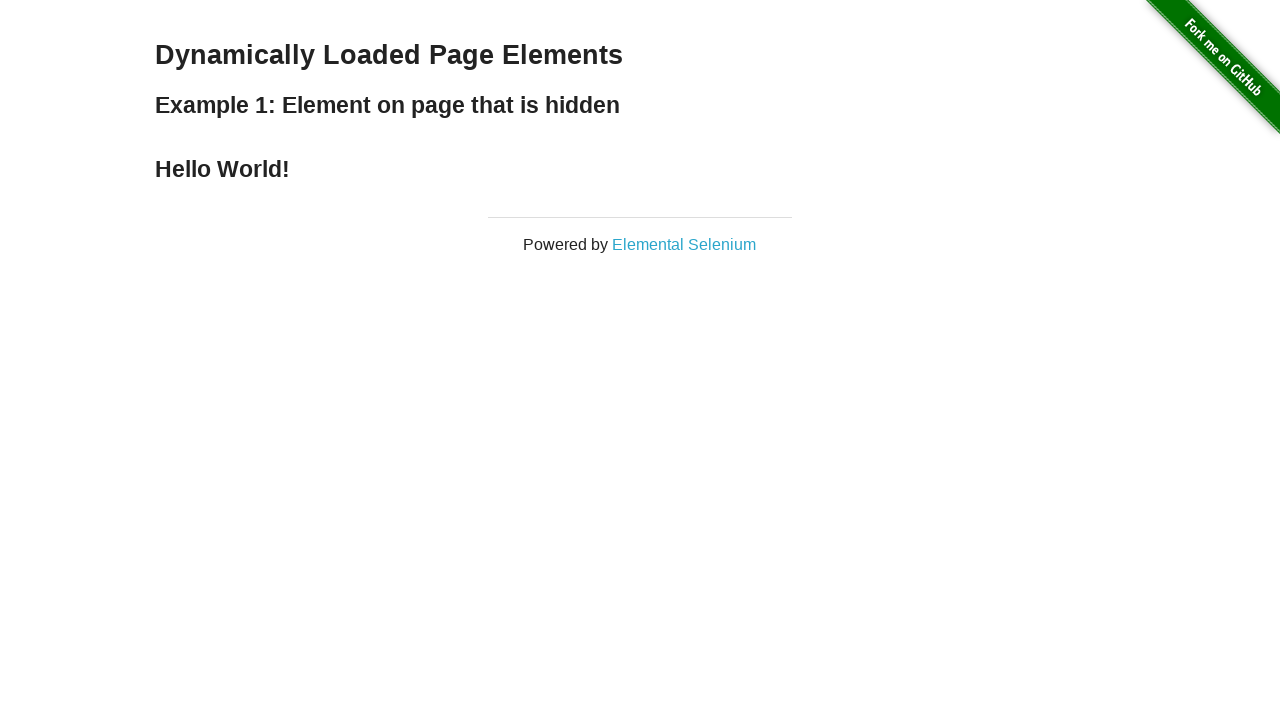

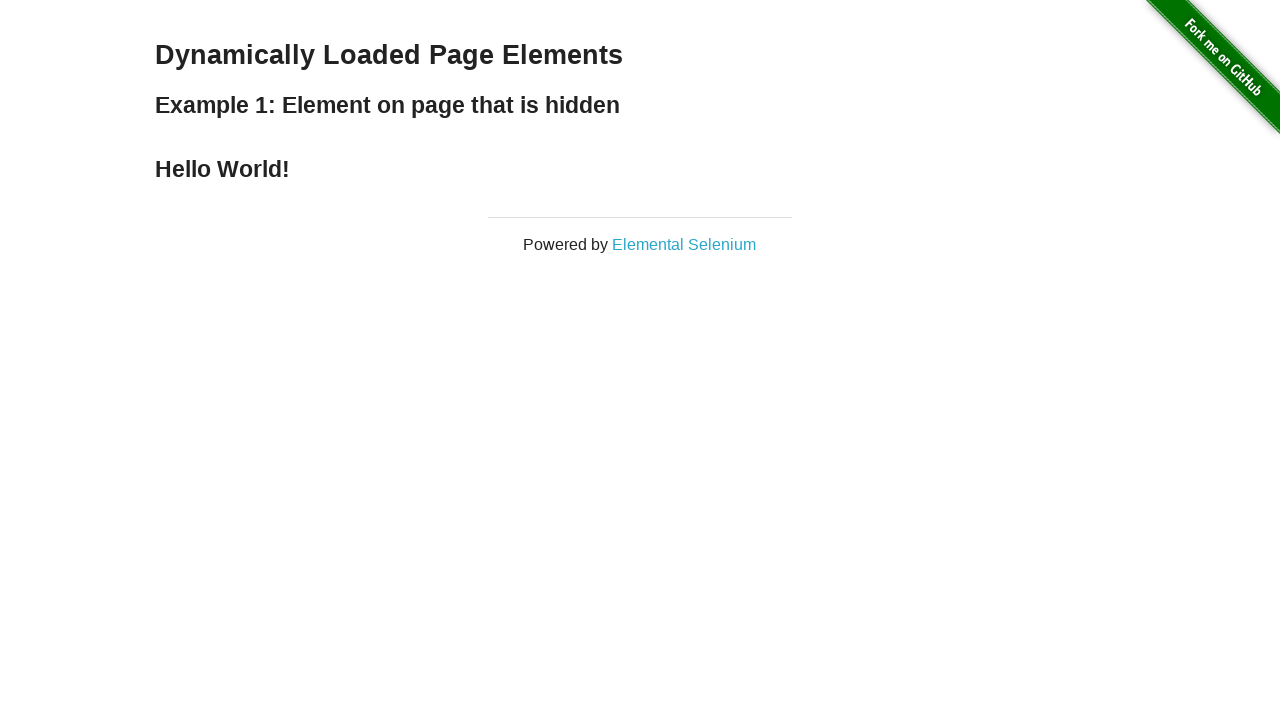